Tests add and remove element functionality by adding an element and then deleting it

Starting URL: https://the-internet.herokuapp.com/

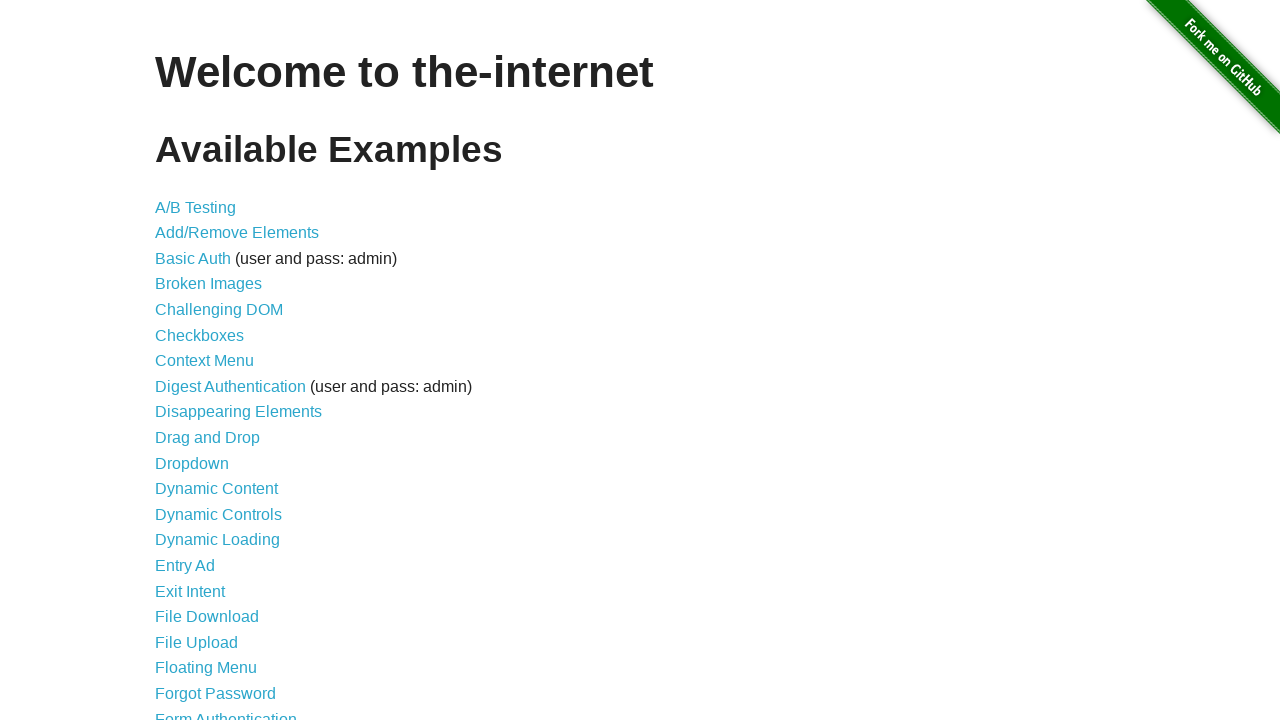

Clicked on Add/Remove Elements link at (237, 233) on a:text('Add/Remove Elements')
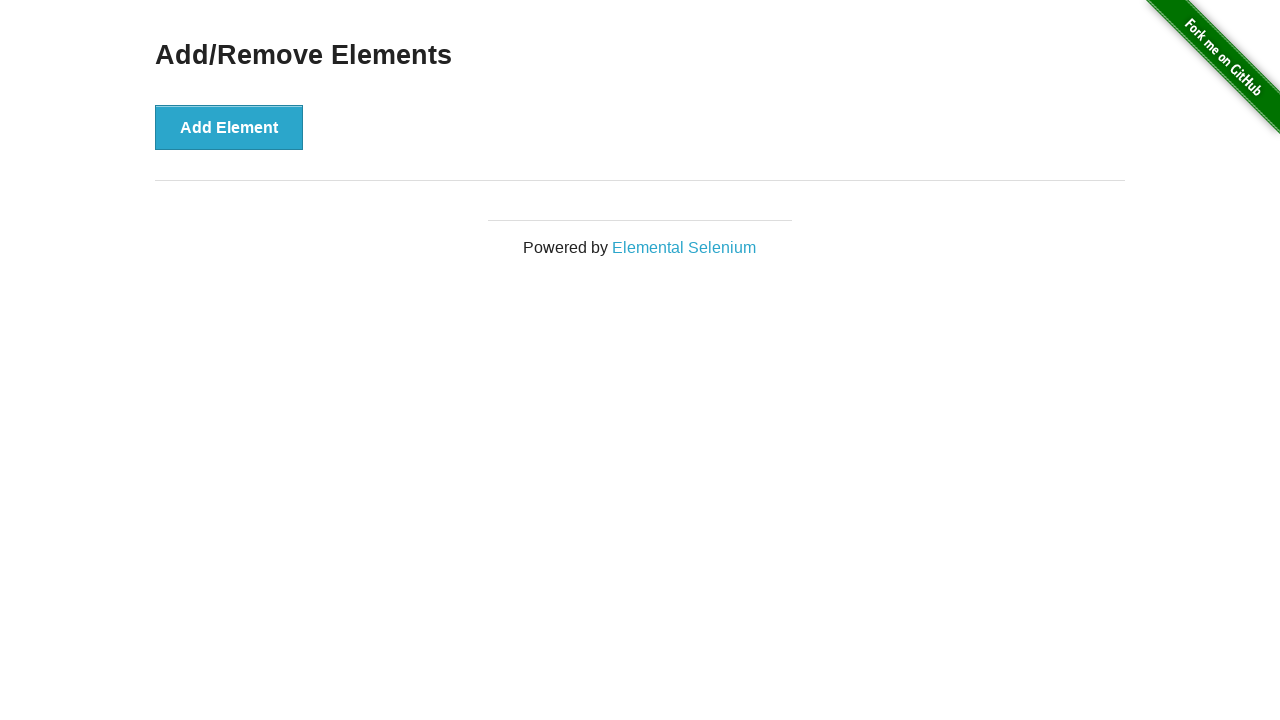

Clicked Add Element button to add a new element at (229, 127) on button:text('Add Element')
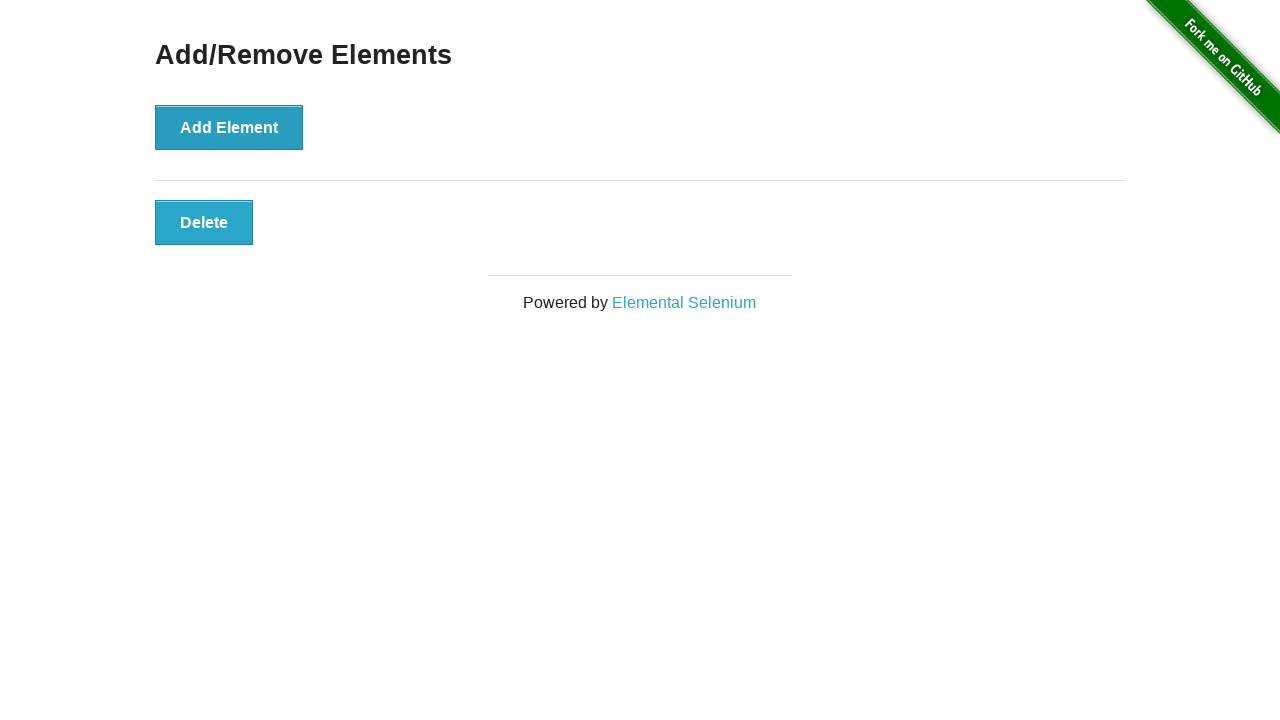

Clicked Delete button to remove the added element at (204, 222) on button:text('Delete')
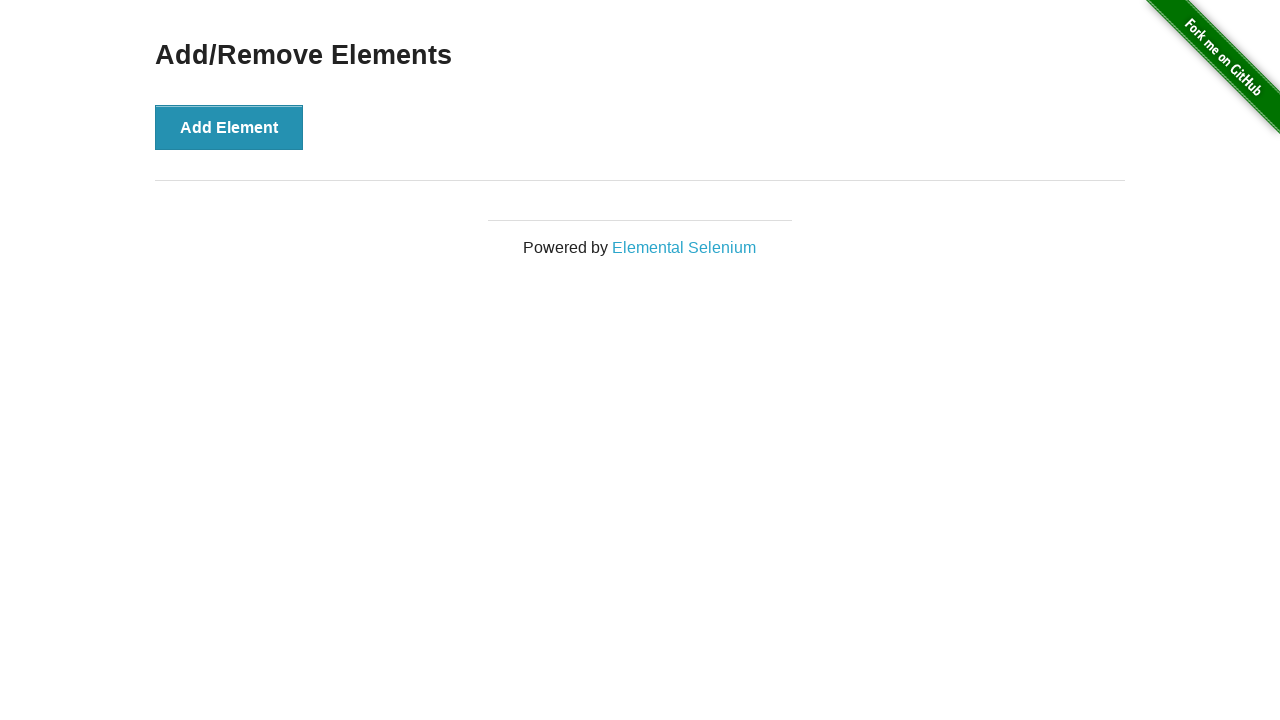

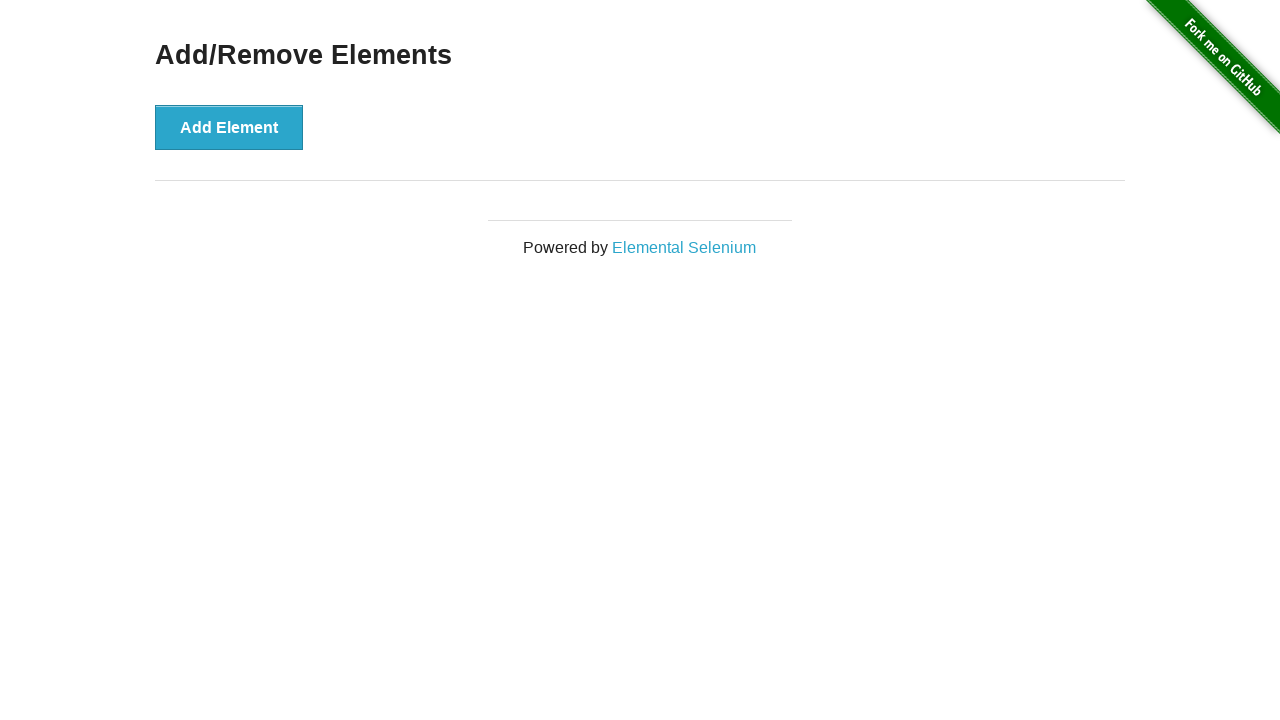